Tests that Clear completed button is hidden when there are no completed items

Starting URL: https://demo.playwright.dev/todomvc

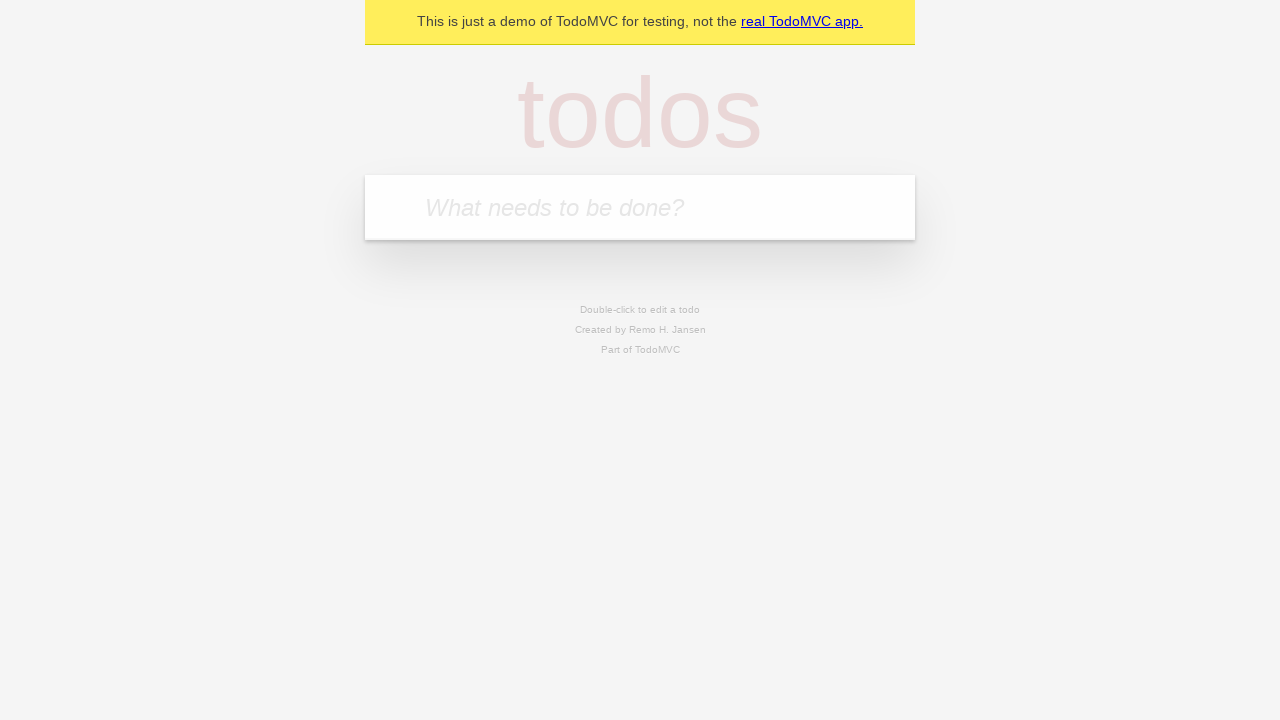

Located the 'What needs to be done?' input field
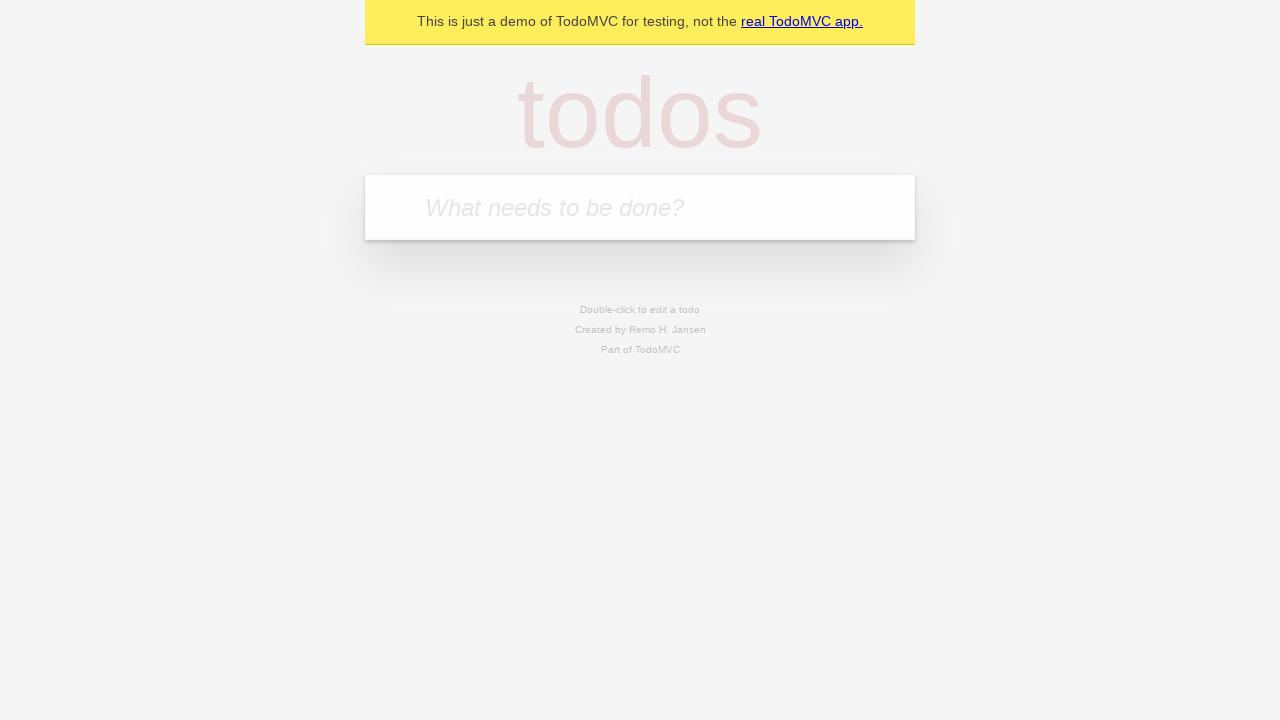

Filled todo input with 'buy some cheese' on internal:attr=[placeholder="What needs to be done?"i]
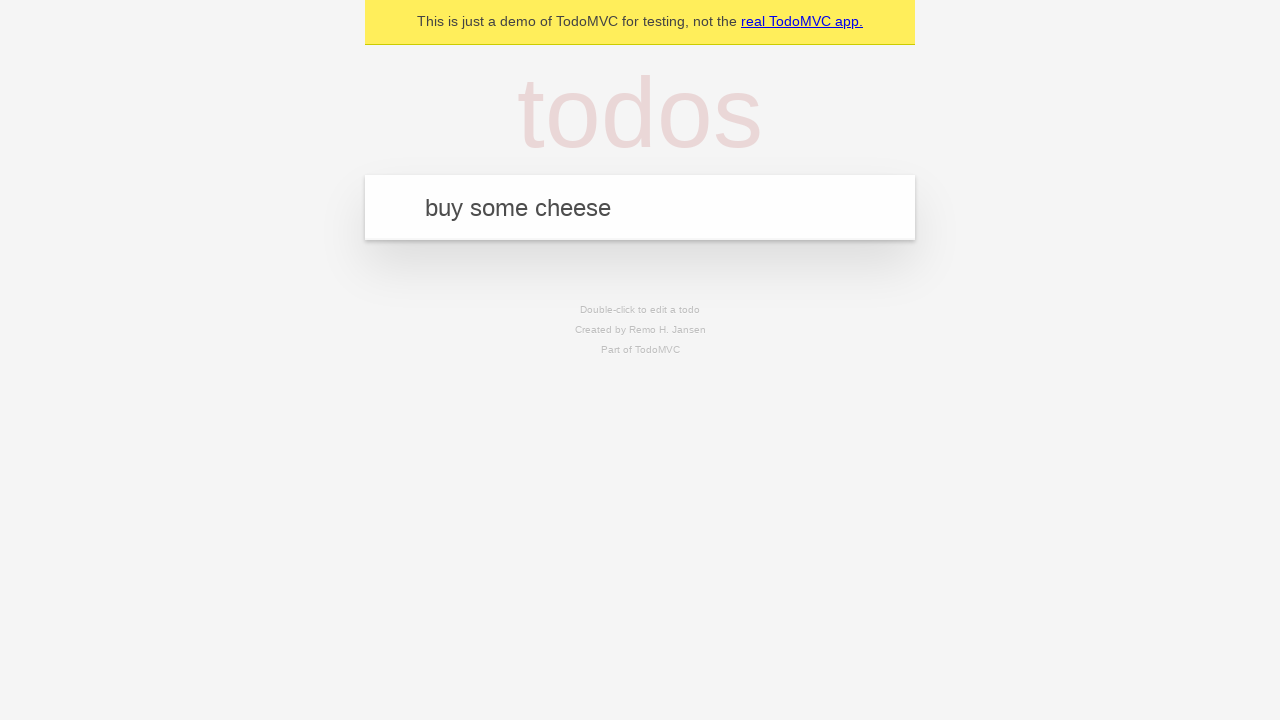

Pressed Enter to create todo 'buy some cheese' on internal:attr=[placeholder="What needs to be done?"i]
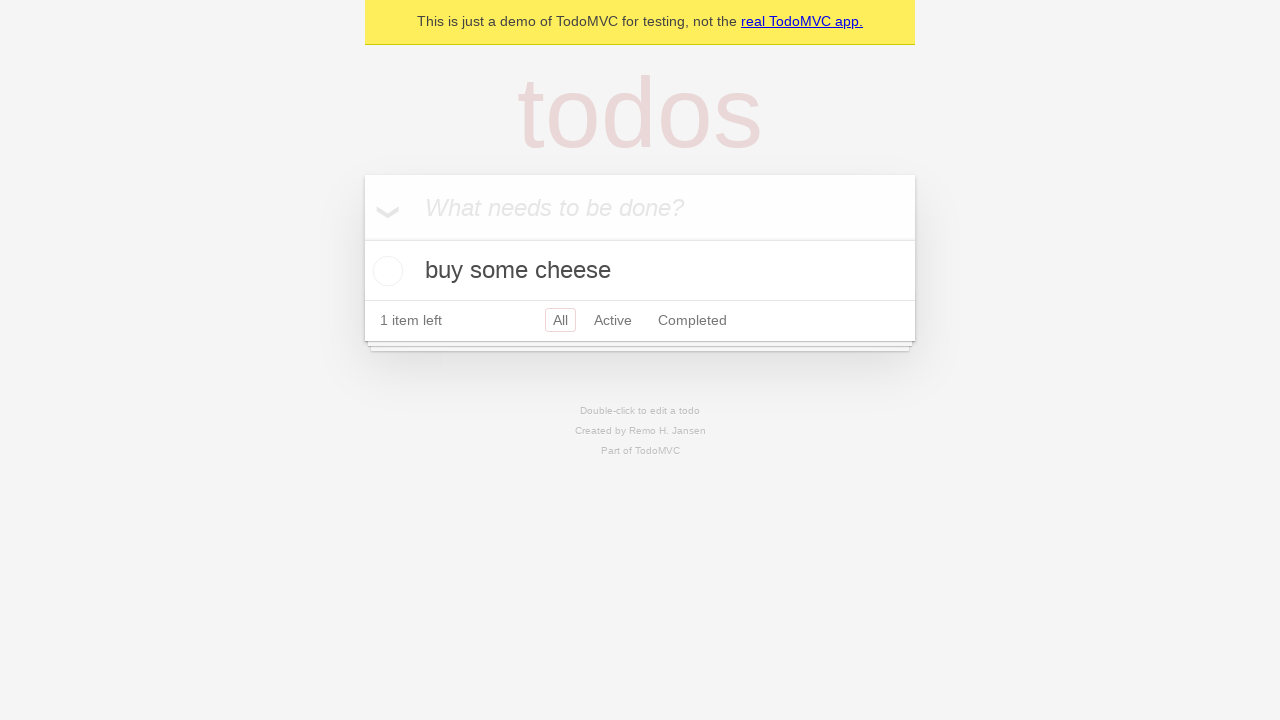

Filled todo input with 'feed the cat' on internal:attr=[placeholder="What needs to be done?"i]
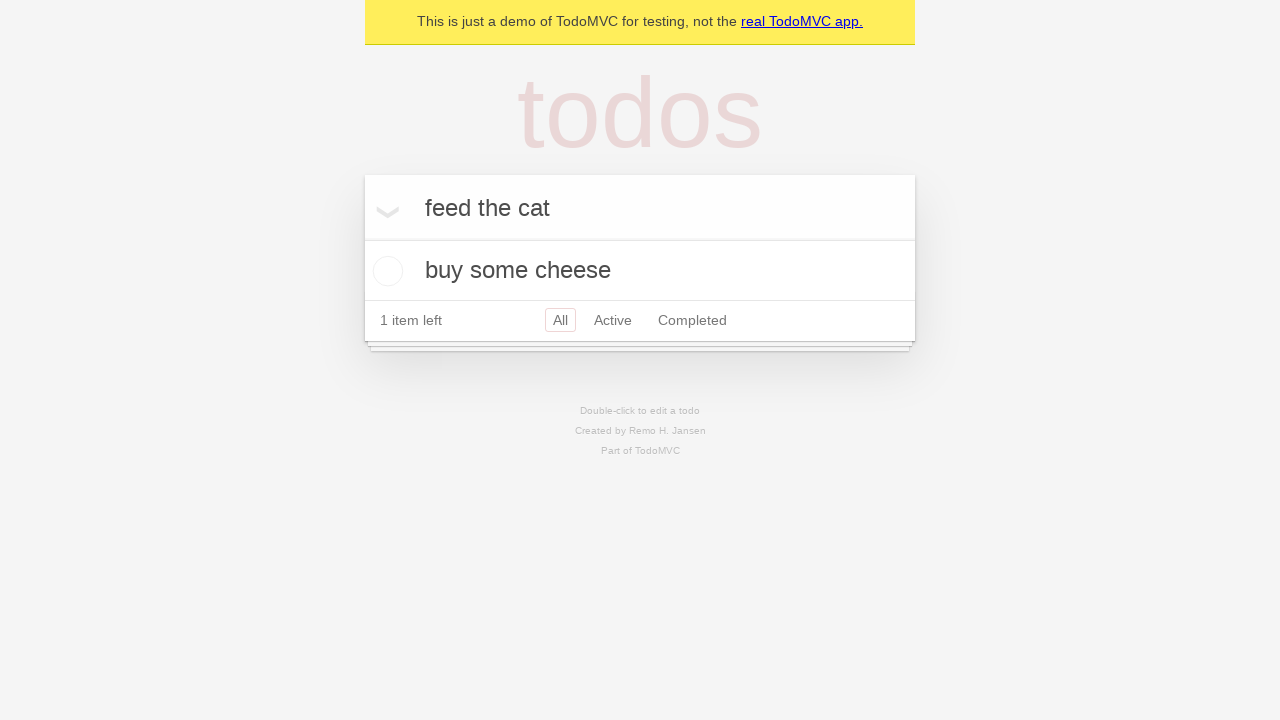

Pressed Enter to create todo 'feed the cat' on internal:attr=[placeholder="What needs to be done?"i]
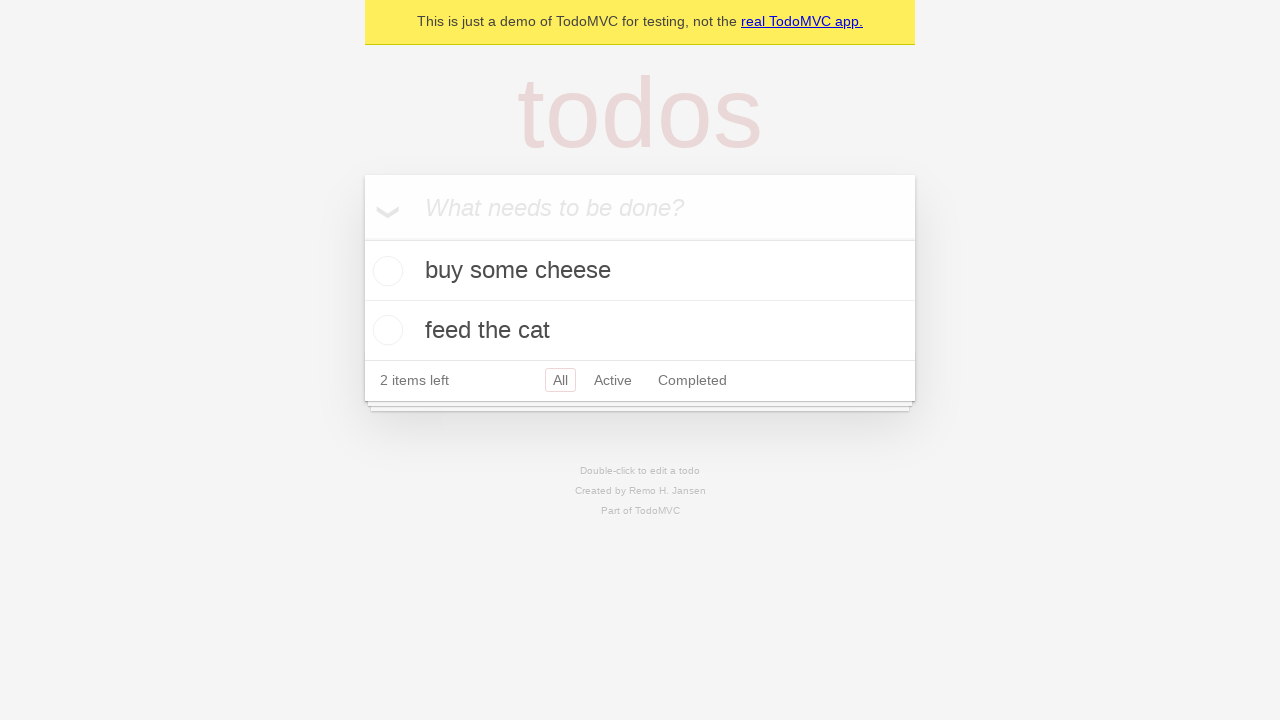

Filled todo input with 'book a doctors appointment' on internal:attr=[placeholder="What needs to be done?"i]
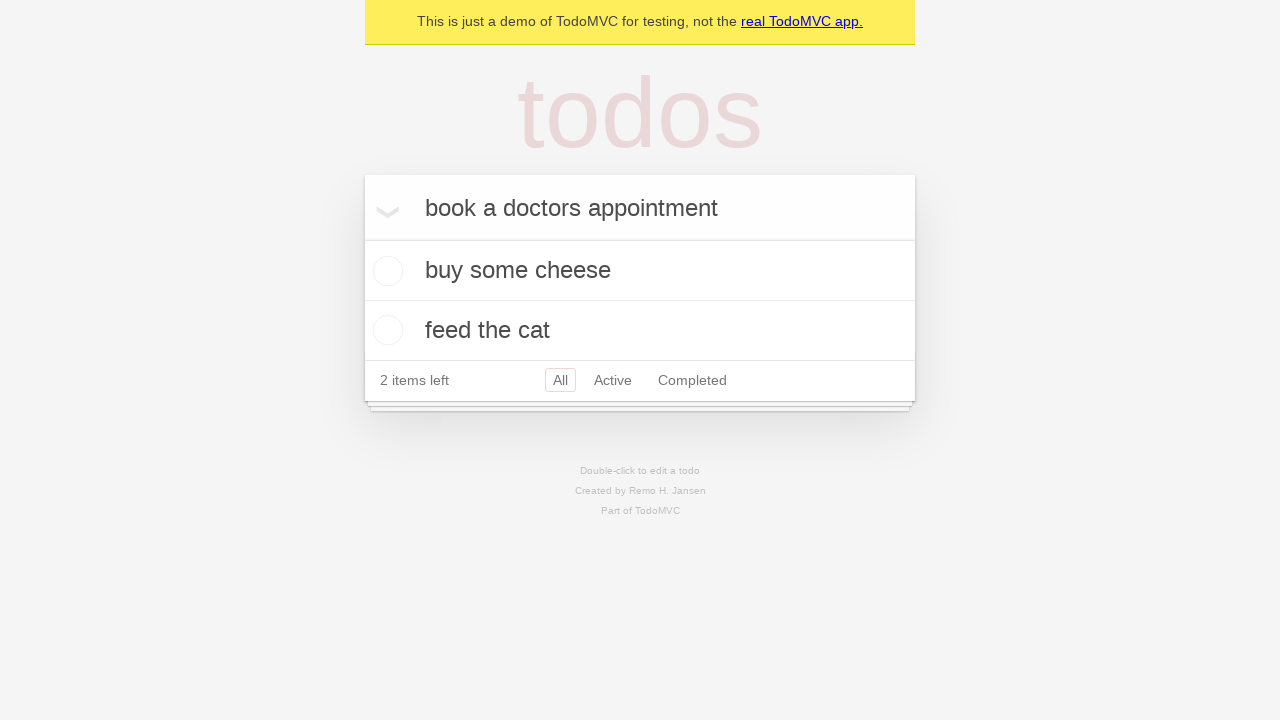

Pressed Enter to create todo 'book a doctors appointment' on internal:attr=[placeholder="What needs to be done?"i]
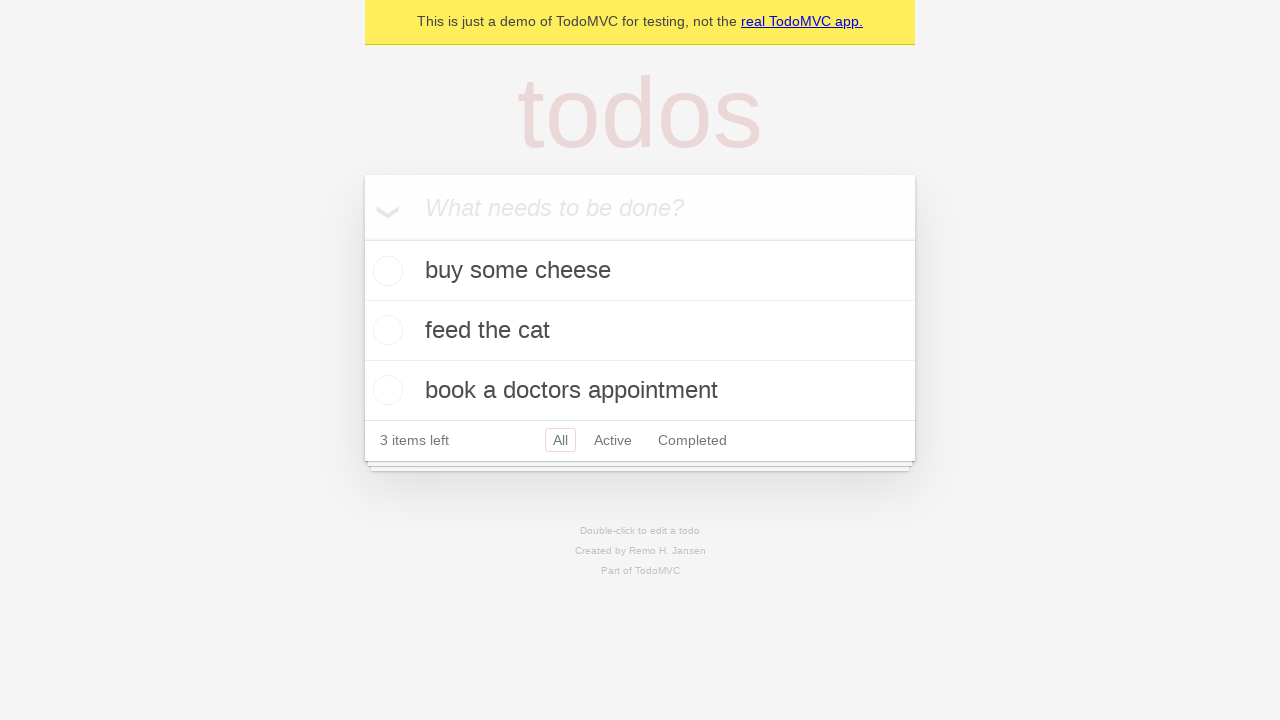

All 3 todos have been created and loaded
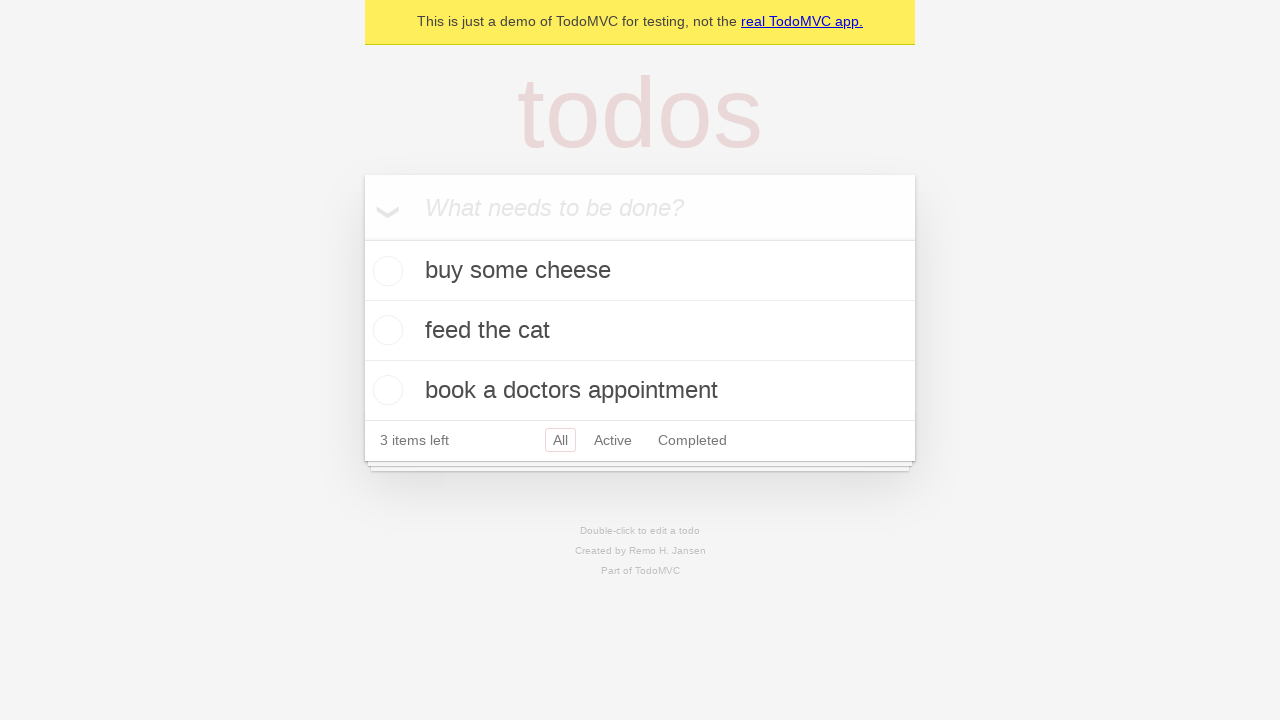

Checked the first todo item at (385, 271) on .todo-list li .toggle >> nth=0
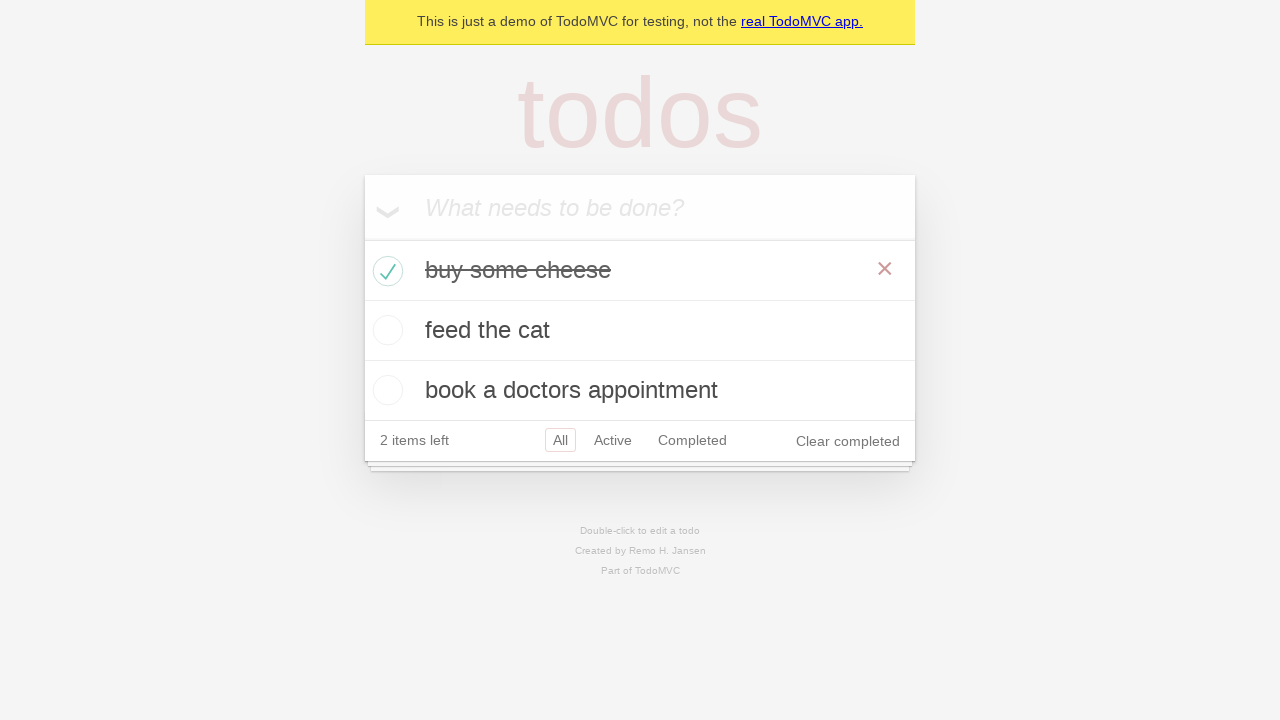

Clicked the 'Clear completed' button at (848, 441) on internal:role=button[name="Clear completed"i]
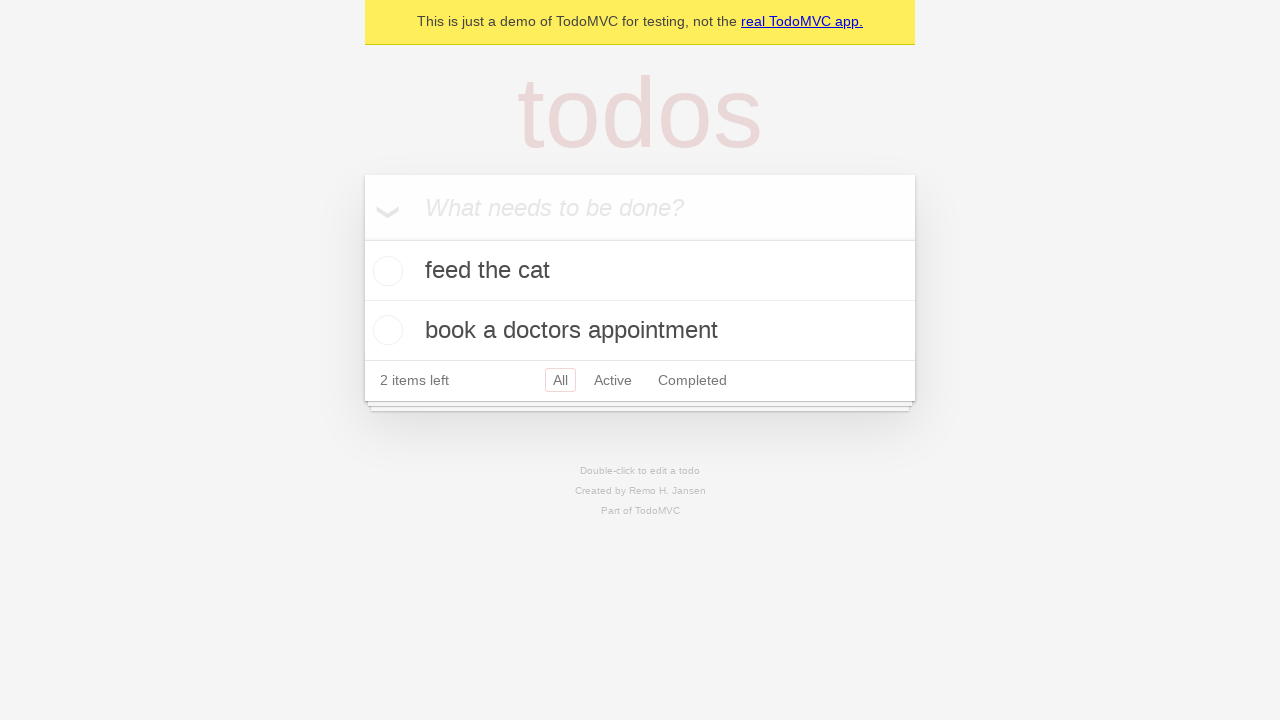

Verified that 'Clear completed' button is hidden when no completed items exist
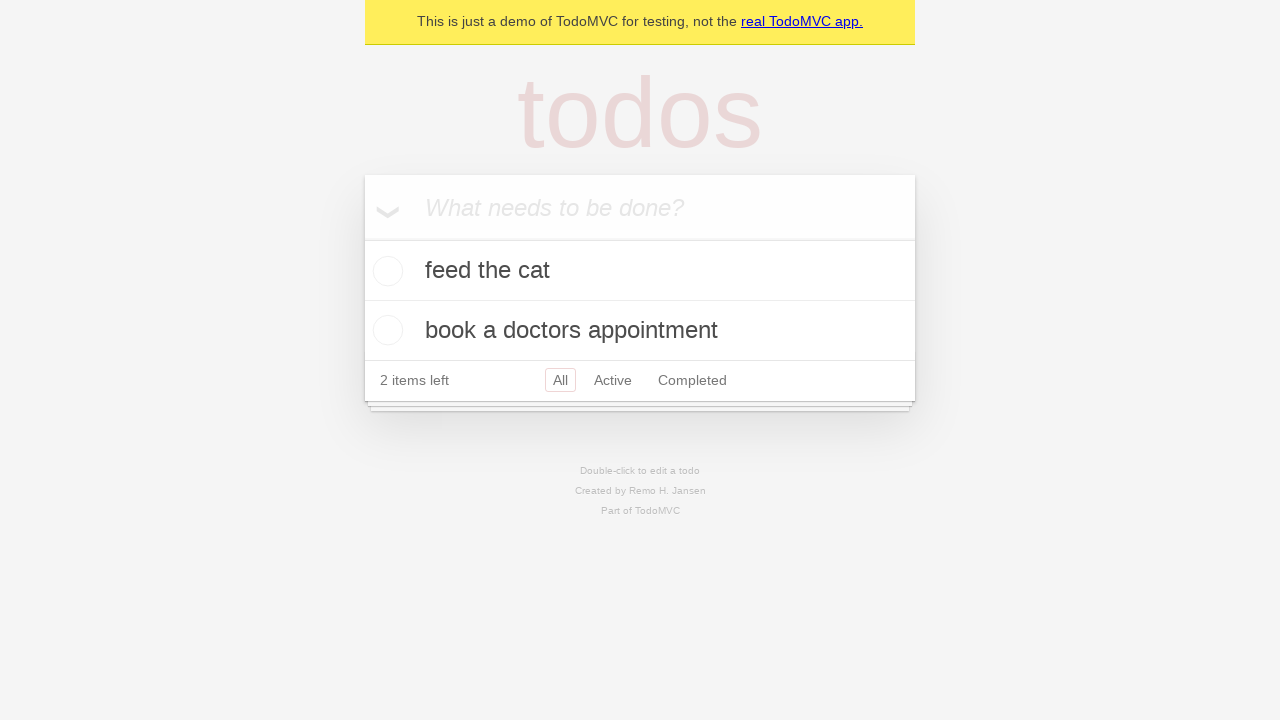

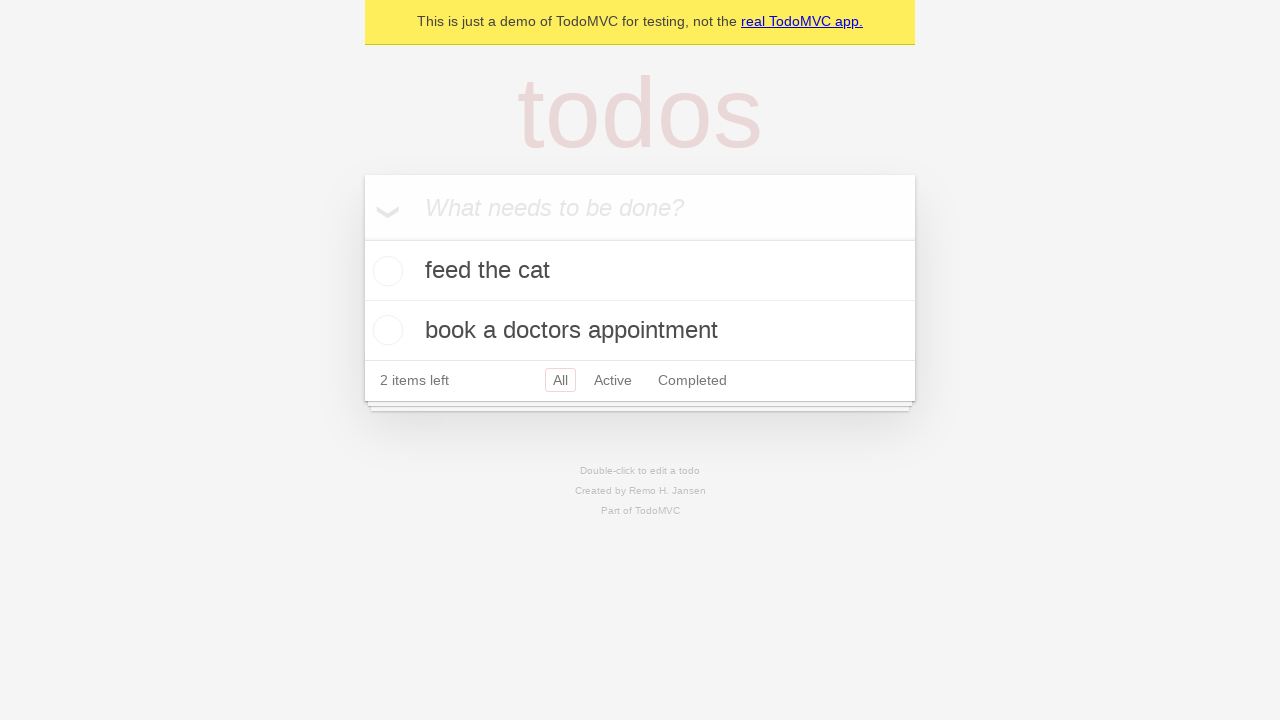